Tests double-click functionality on demoqa.com by navigating to the Buttons section and performing a double-click action on a button element, then verifying the confirmation message appears.

Starting URL: https://demoqa.com/elements

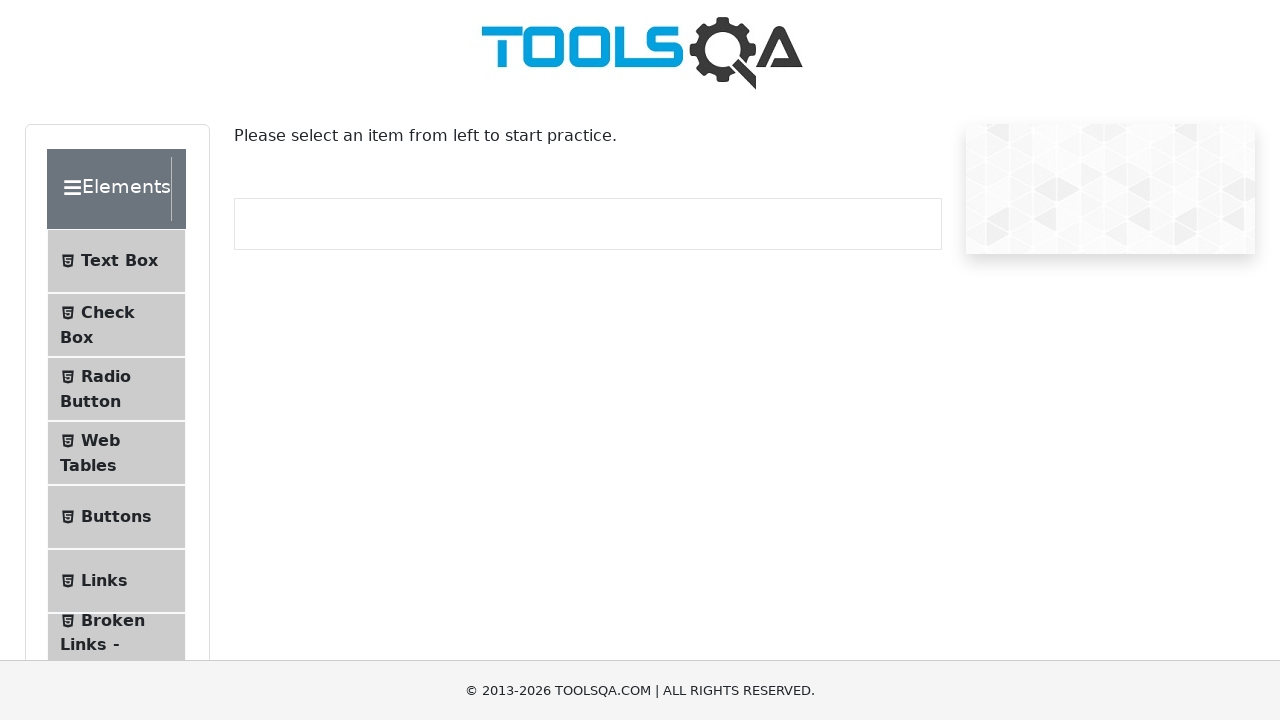

Scrolled down 400px to view Buttons menu item
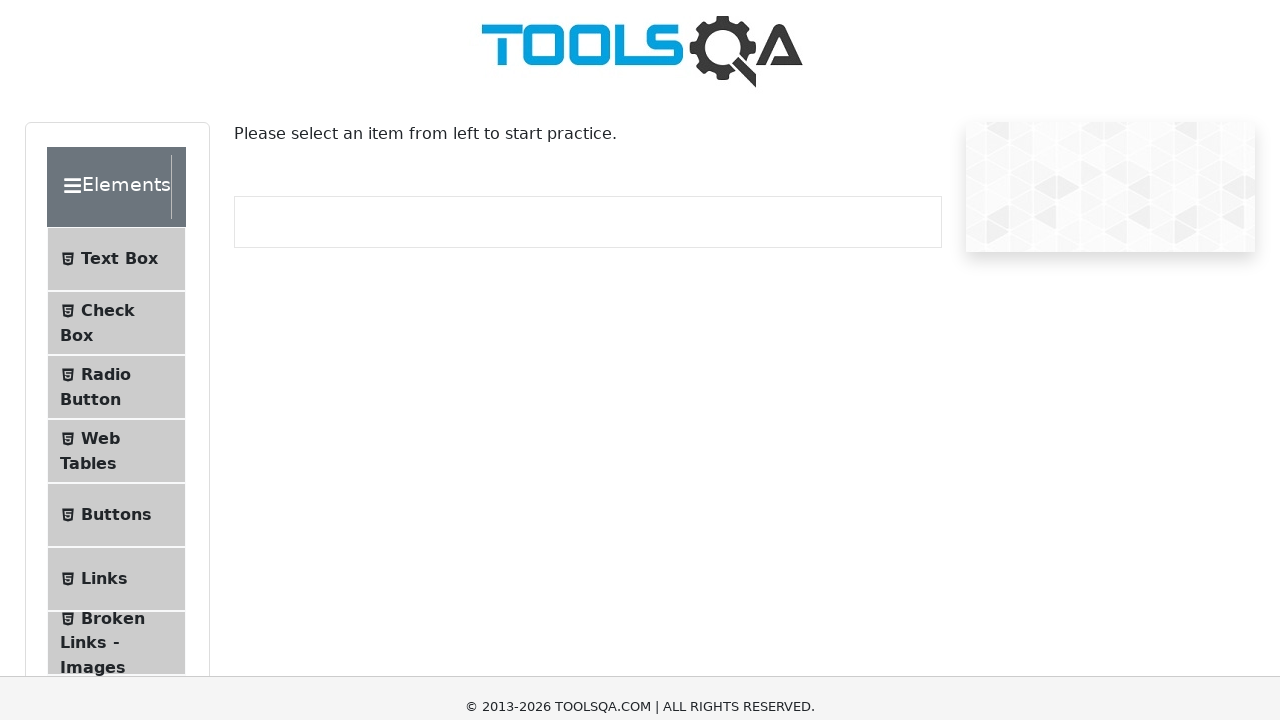

Clicked on Buttons menu item at (116, 117) on xpath=//span[.='Buttons']
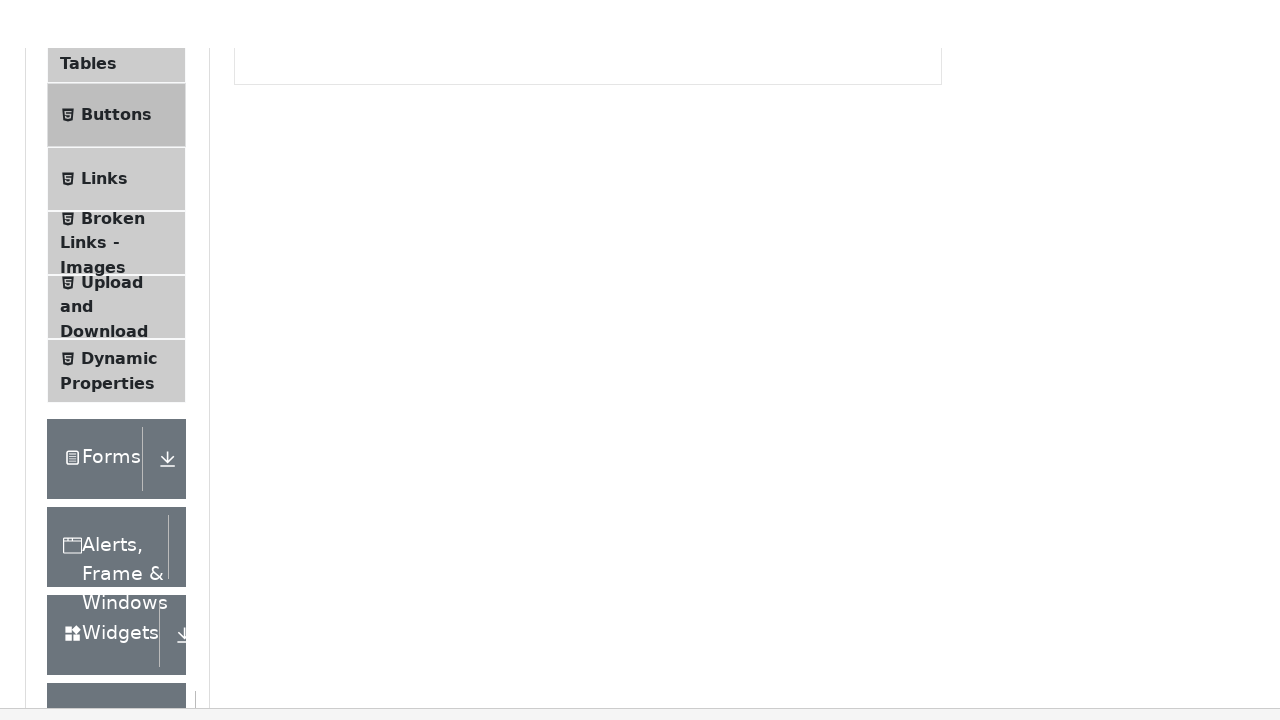

Scrolled down 250px to view button elements
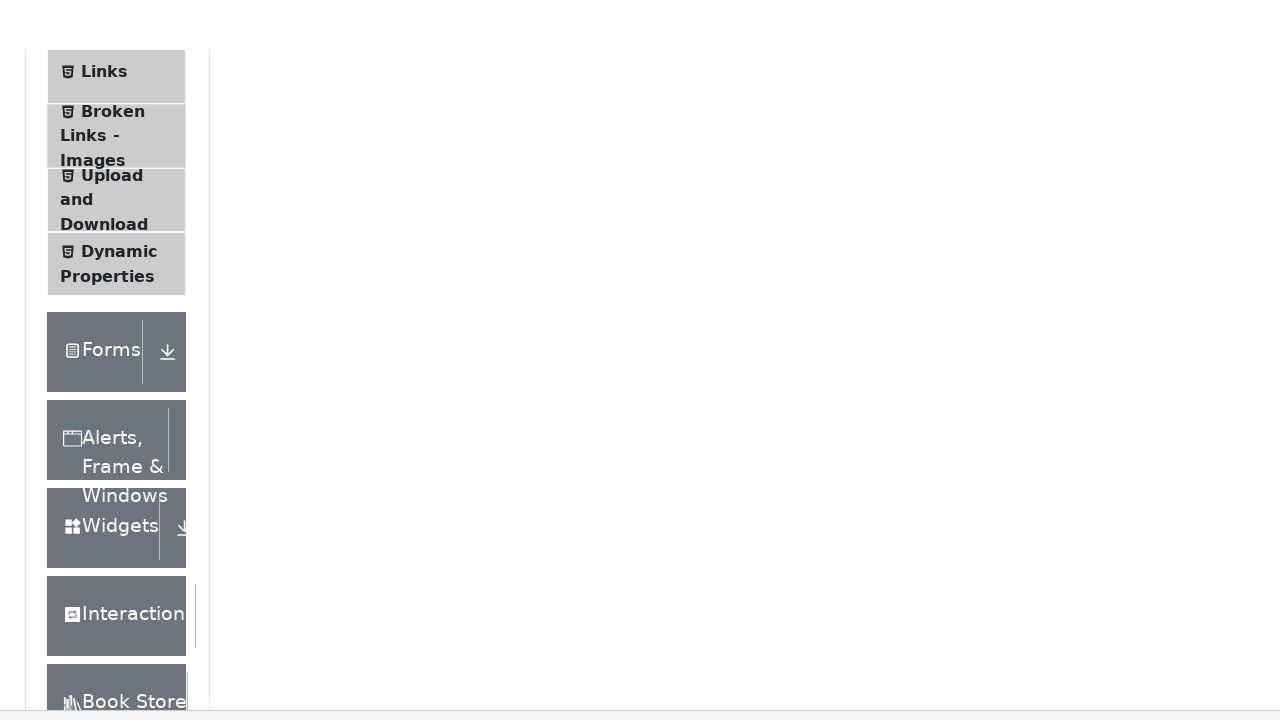

Double-clicked the double-click button at (310, 242) on #doubleClickBtn
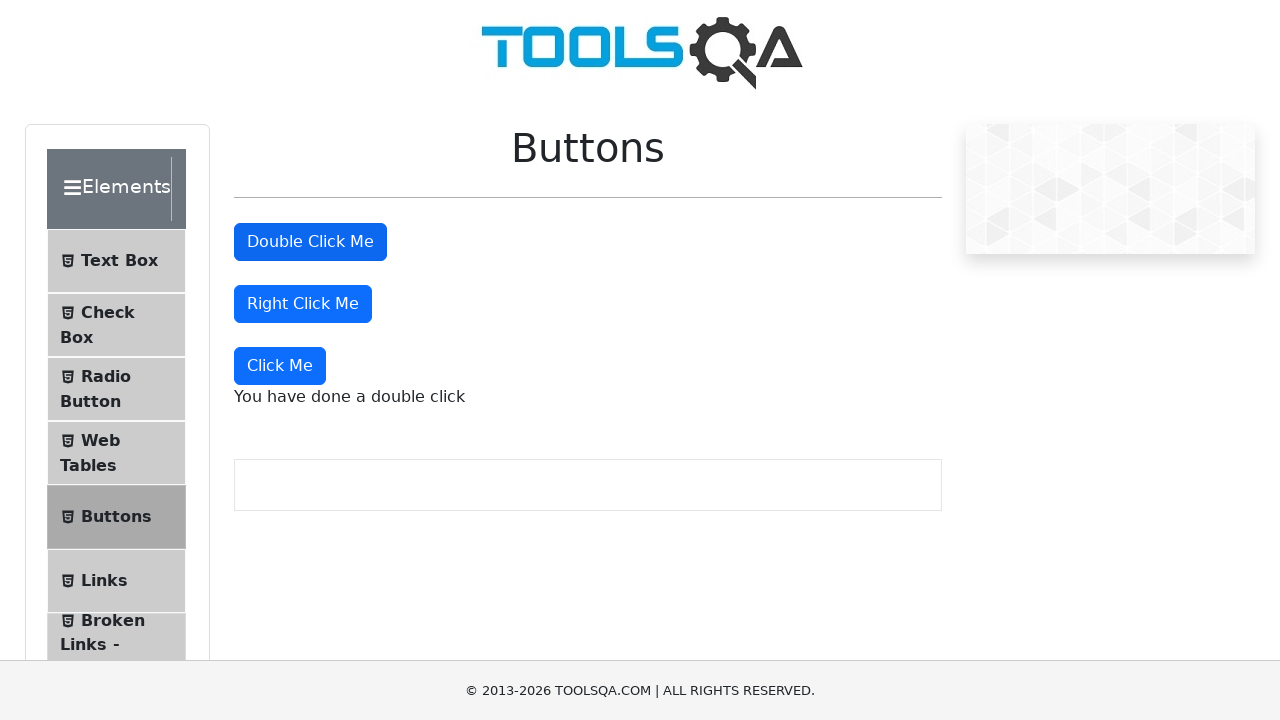

Scrolled down 300px to view confirmation message
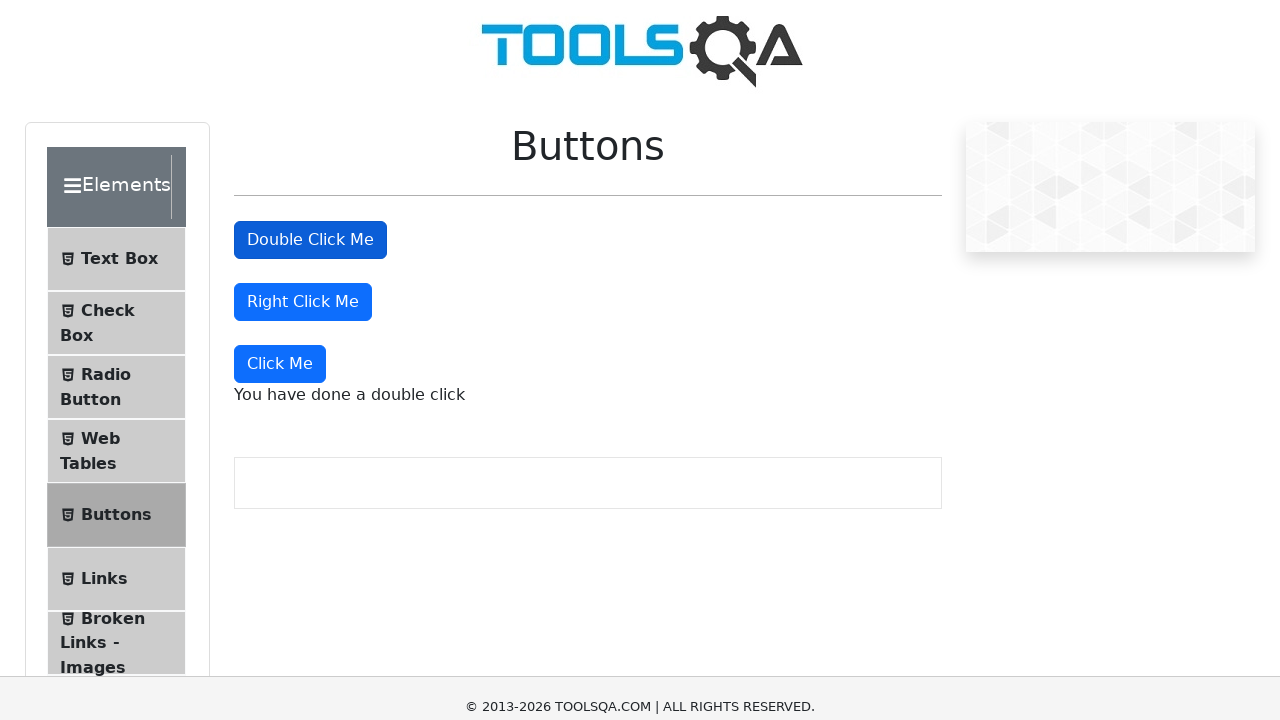

Double-click confirmation message appeared
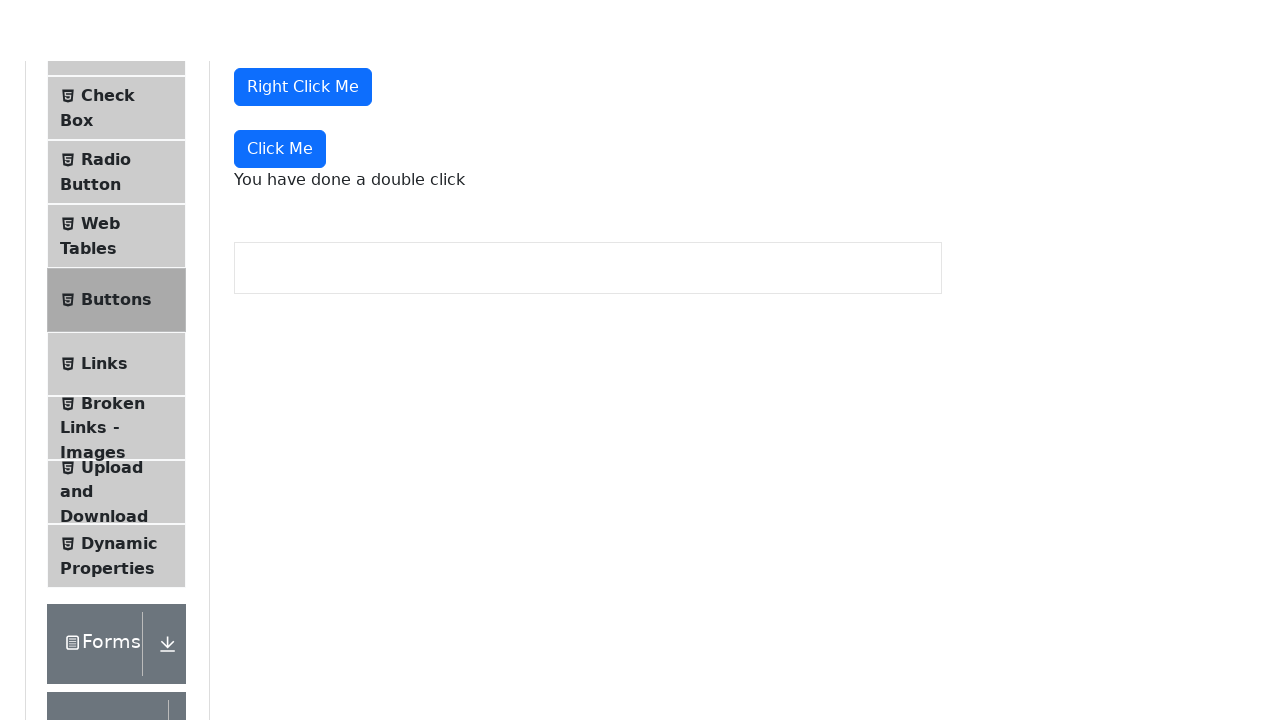

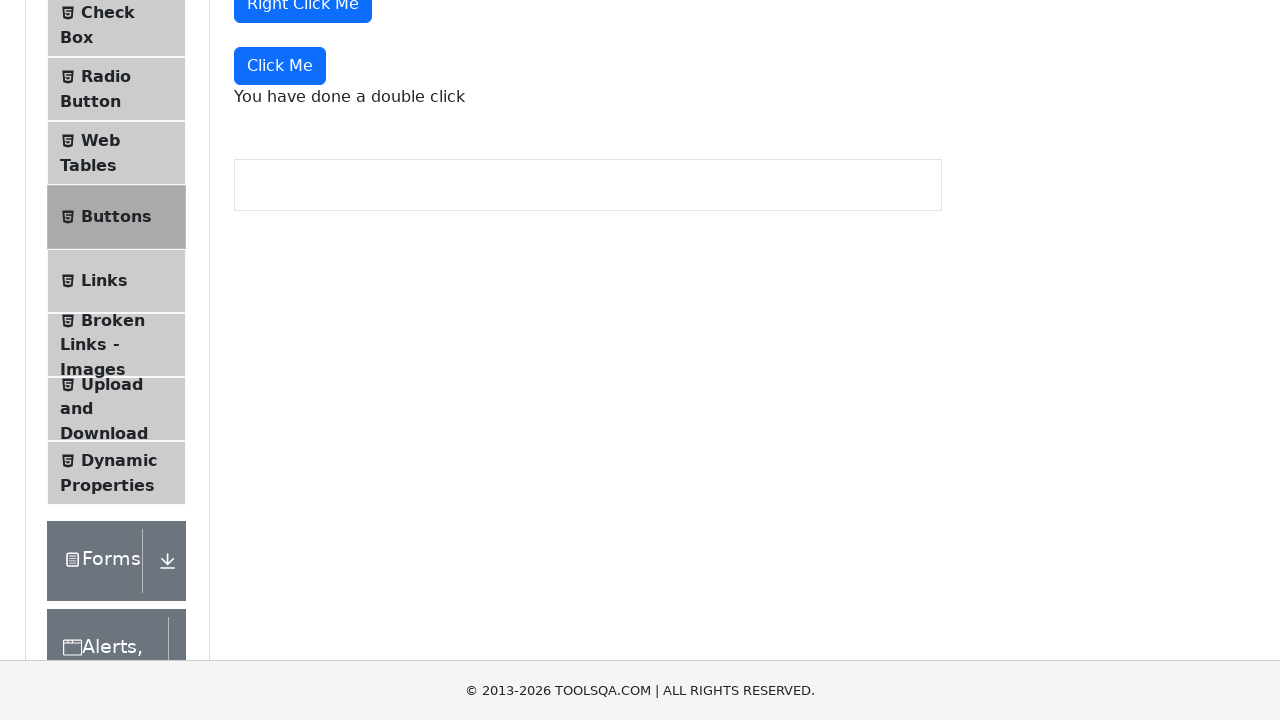